Tests alert handling functionality by triggering alerts, reading their text, and accepting or dismissing them

Starting URL: https://rahulshettyacademy.com/AutomationPractice/

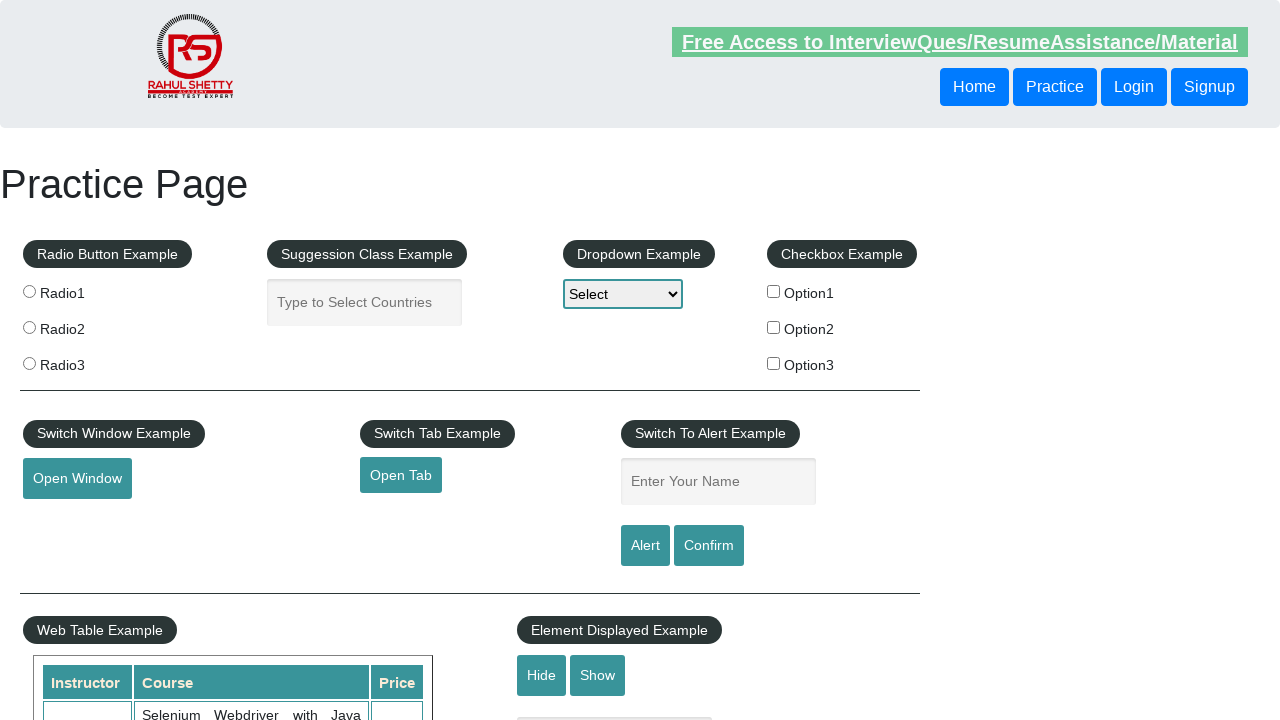

Filled name input field with 'Shrishail' on input[placeholder='Enter Your Name']
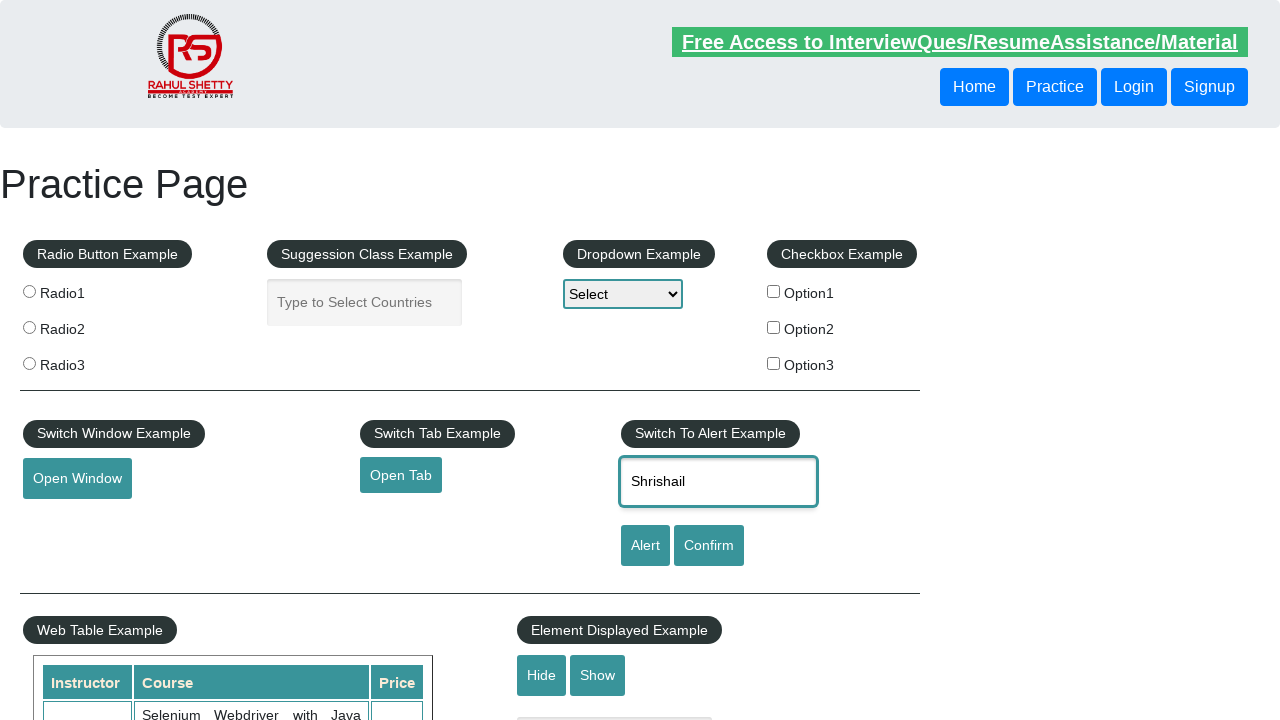

Clicked Alert button to trigger alert dialog at (645, 546) on input[value='Alert']
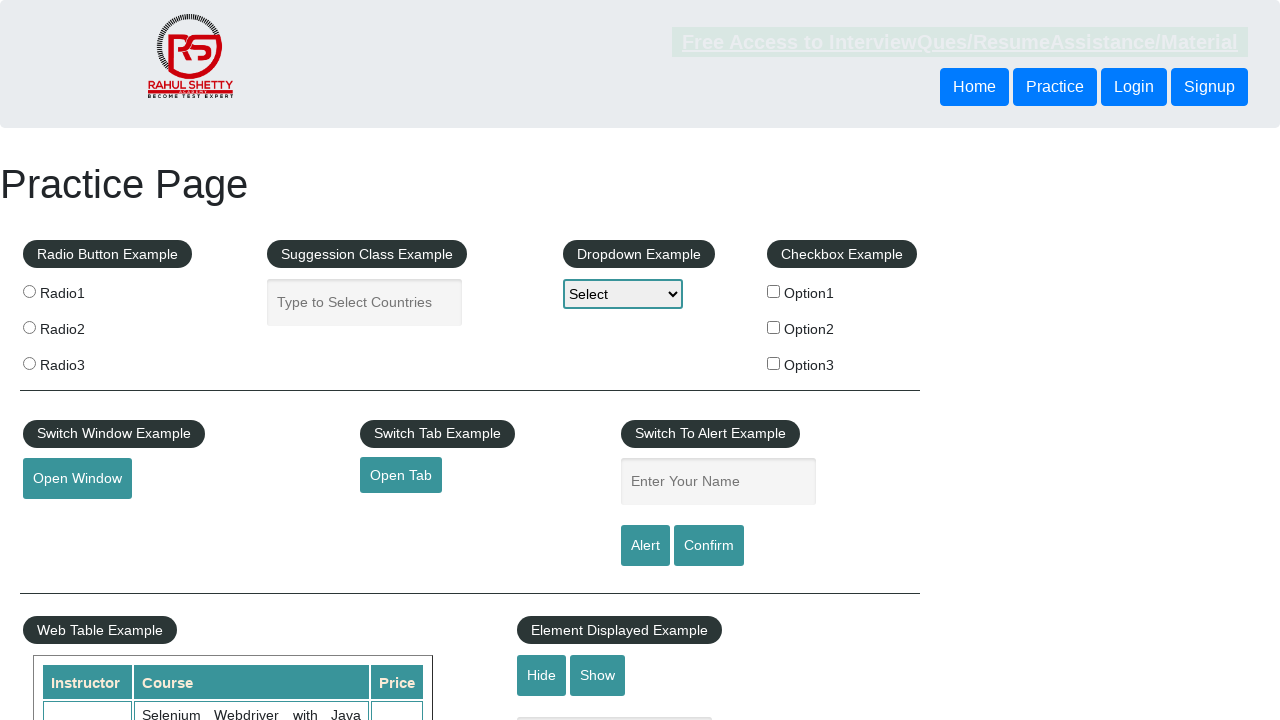

Set up dialog handler to accept alerts
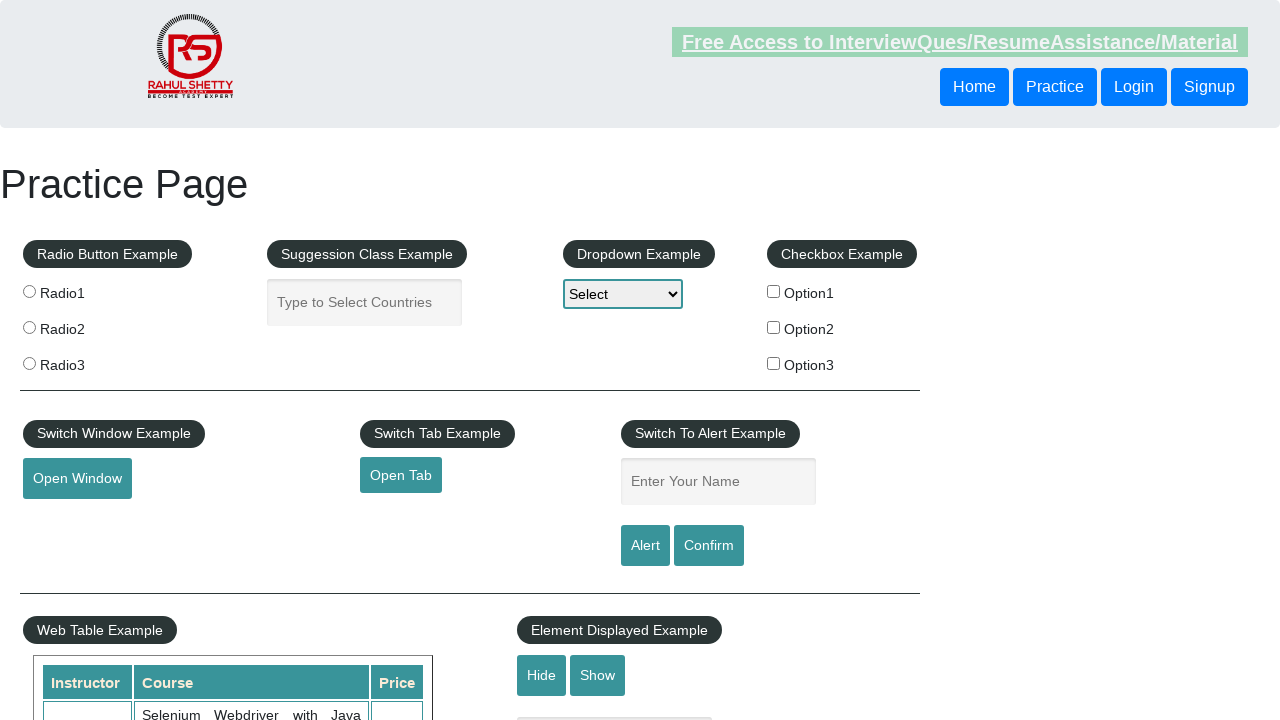

Filled name input field with 'Shrishail' for second test on input[placeholder='Enter Your Name']
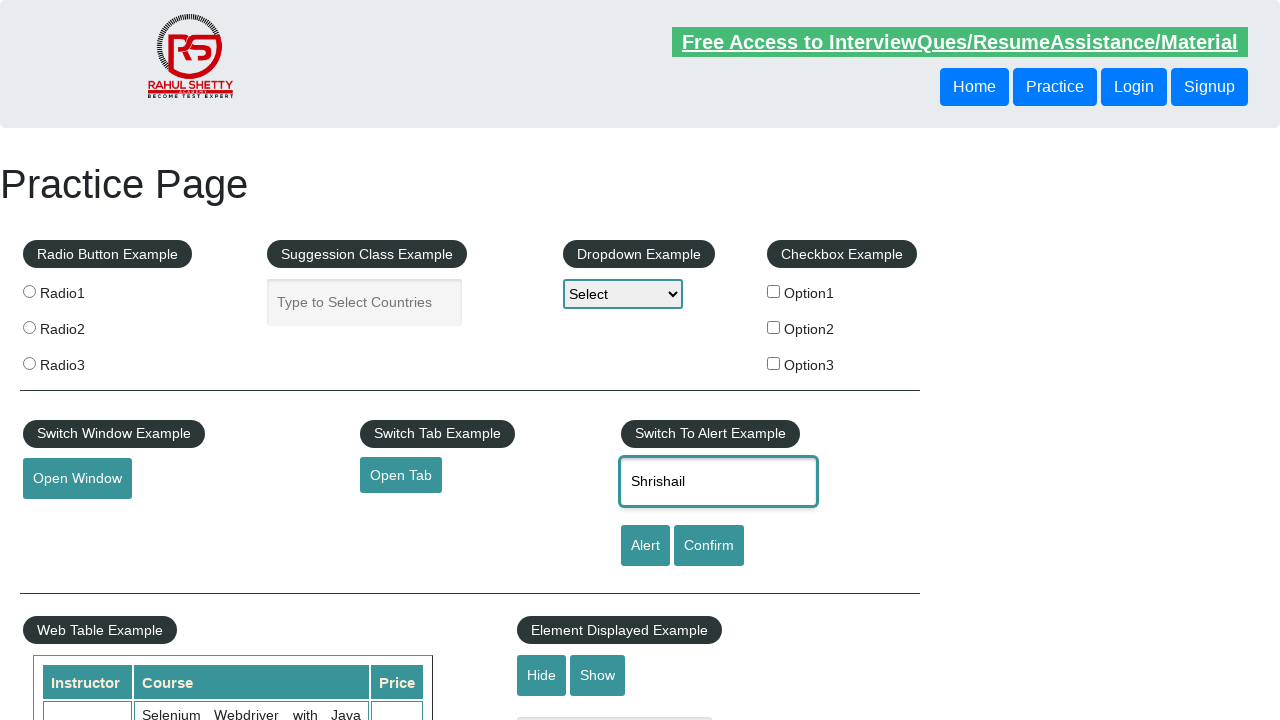

Clicked Confirm button to trigger confirmation dialog at (709, 546) on input[value='Confirm']
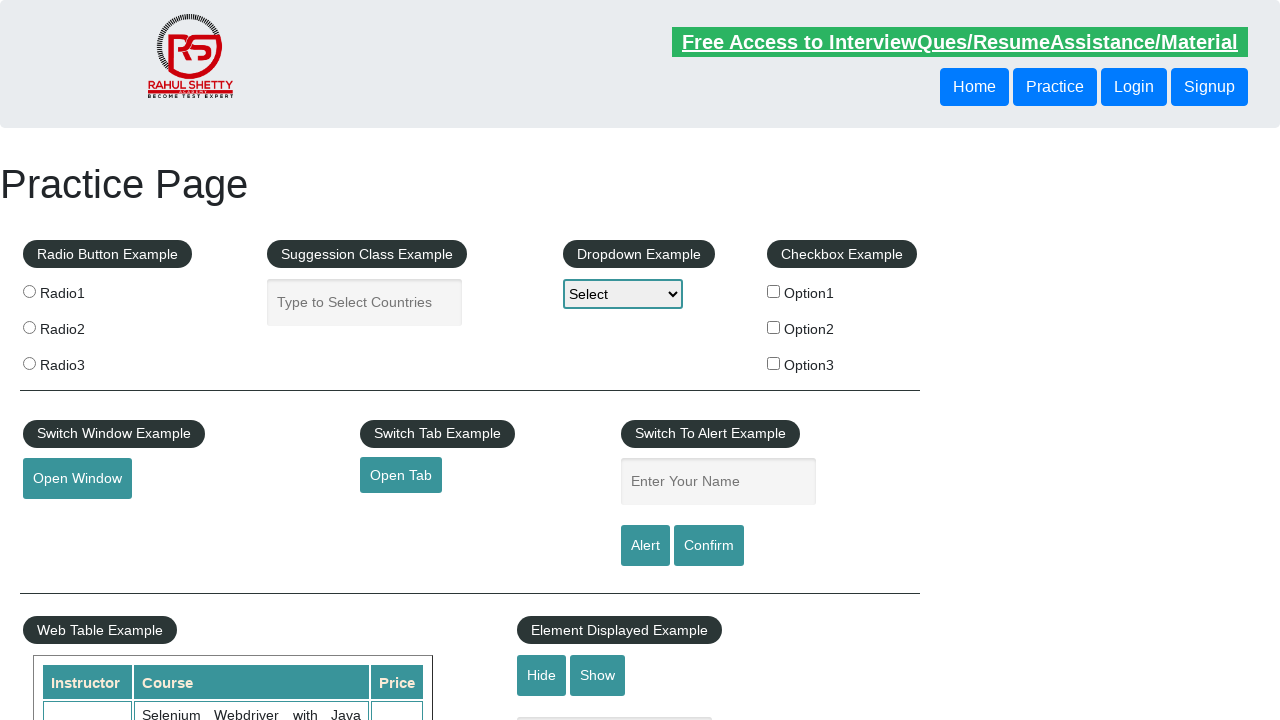

Set up dialog handler to dismiss confirmation dialogs
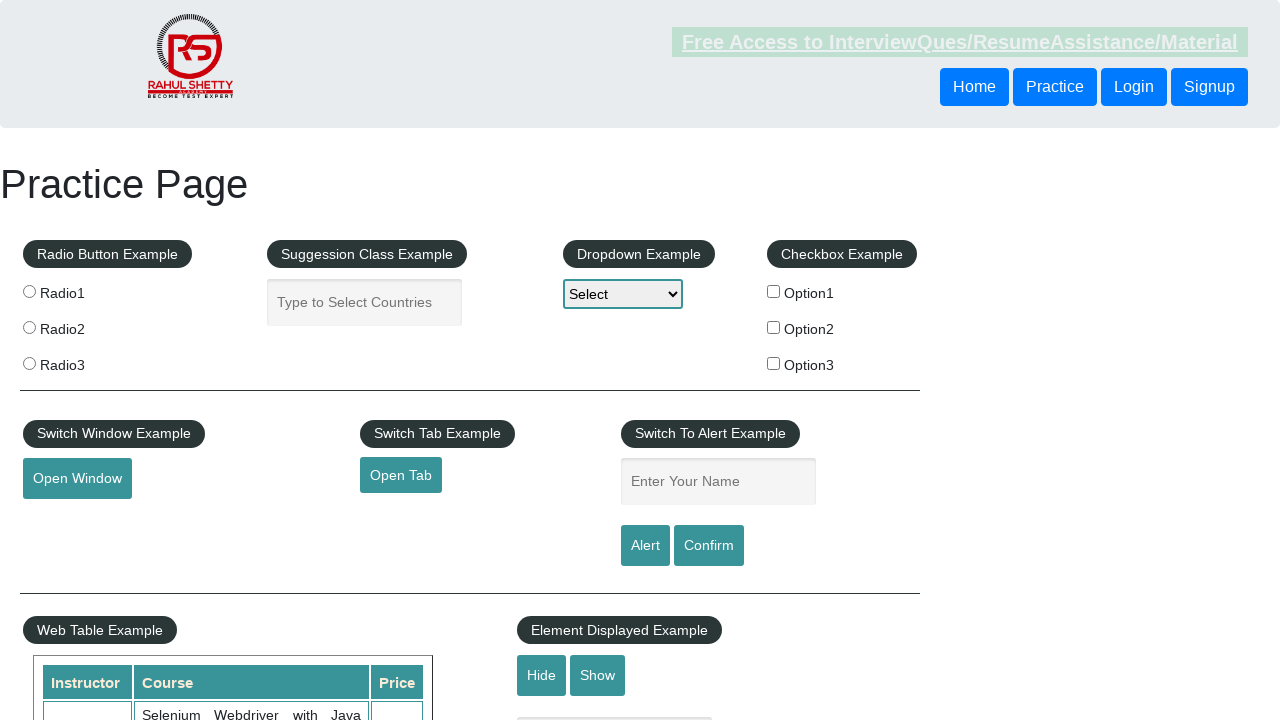

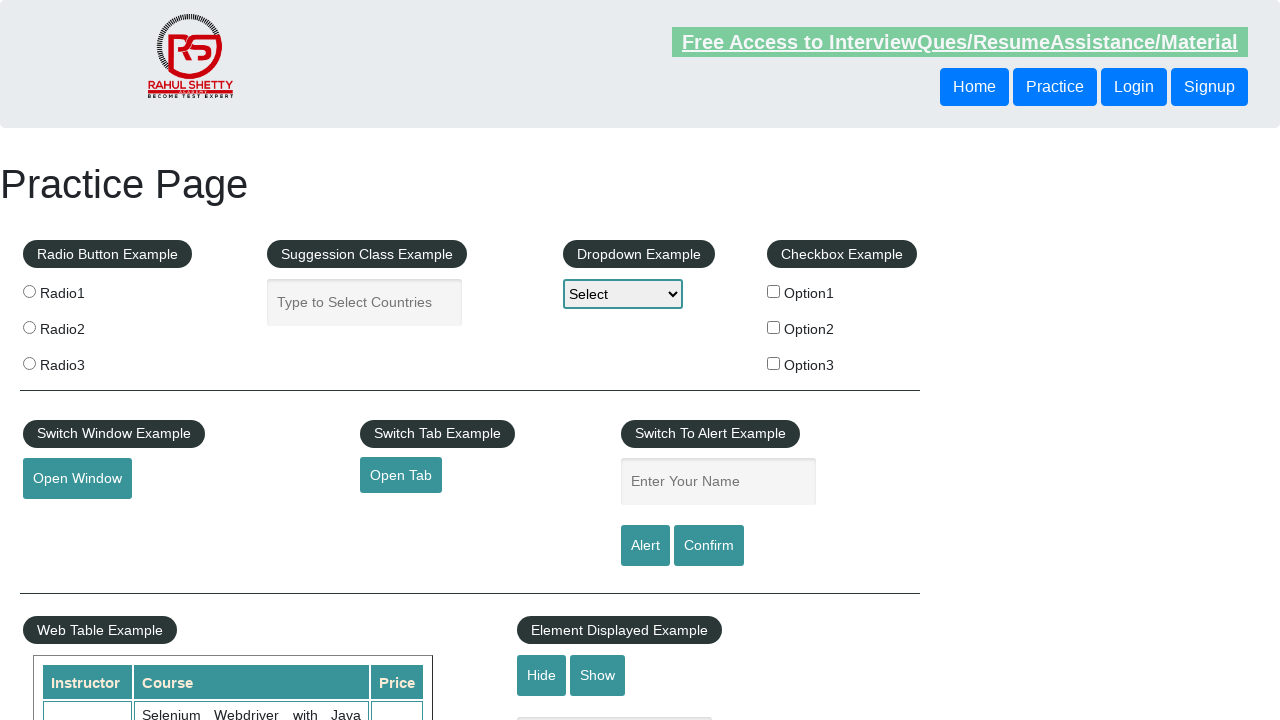